Tests various UI interactions on the UI Testing Playground website including clicking text elements, navigating through links, and testing a button that ignores DOM clicks

Starting URL: http://uitestingplayground.com/

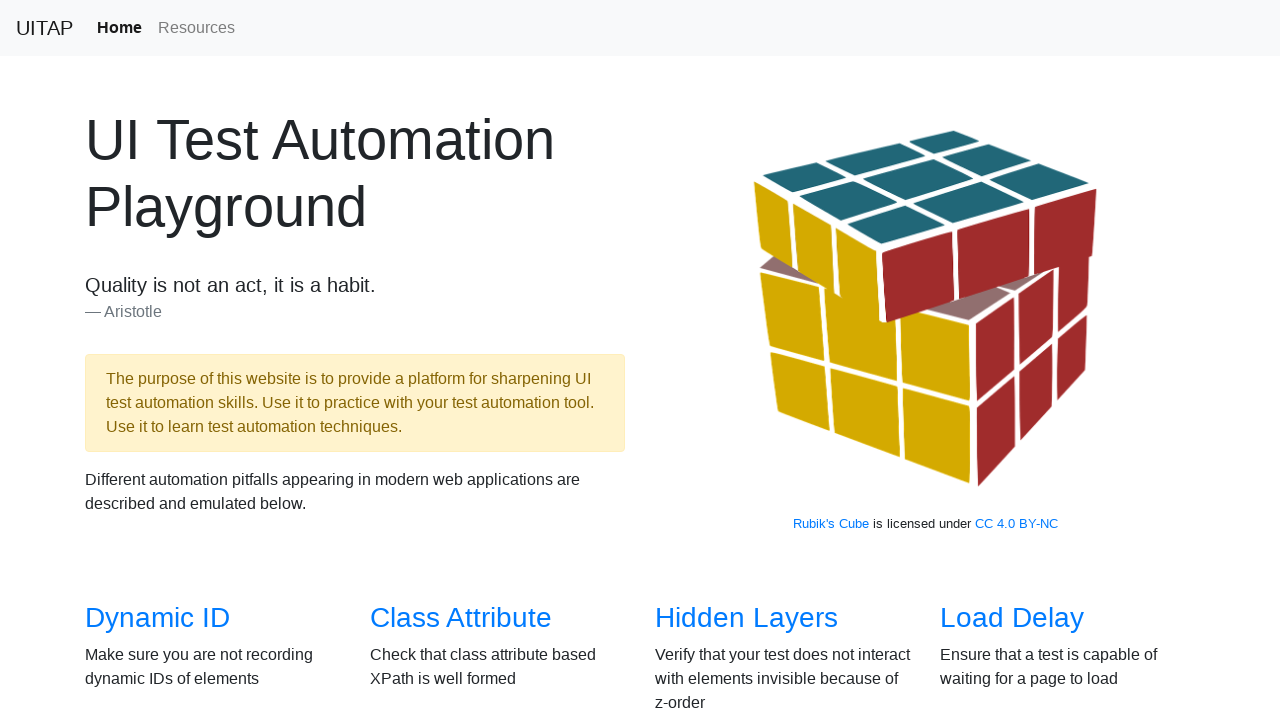

Clicked on Aristotle text at (355, 312) on text= Aristotle
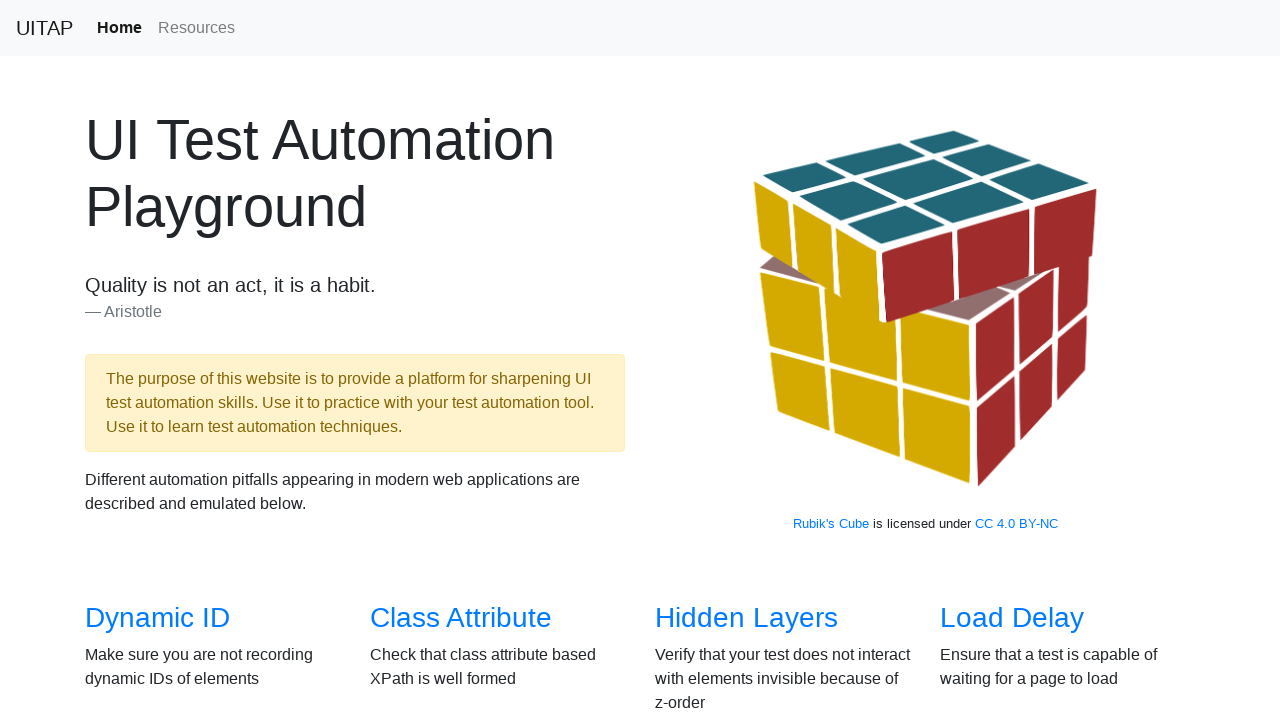

Clicked on Resources navigation link at (196, 28) on a:has-text('Resources')
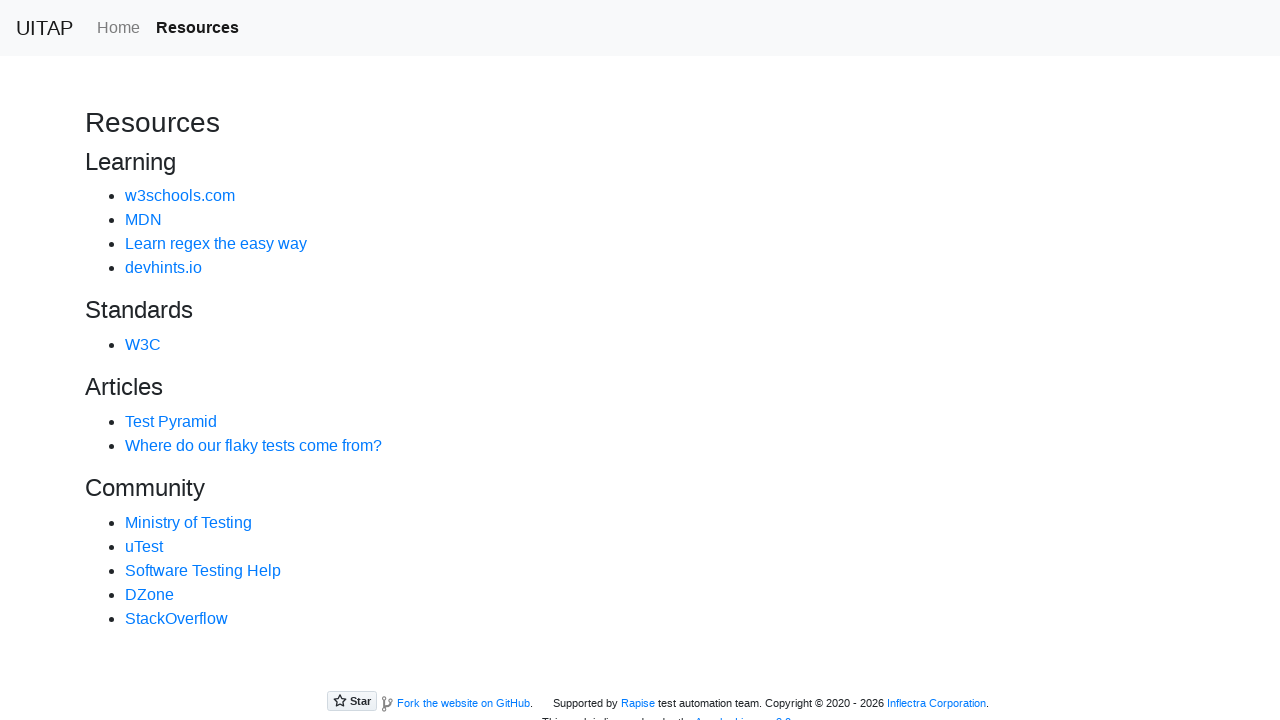

Navigated to resources page
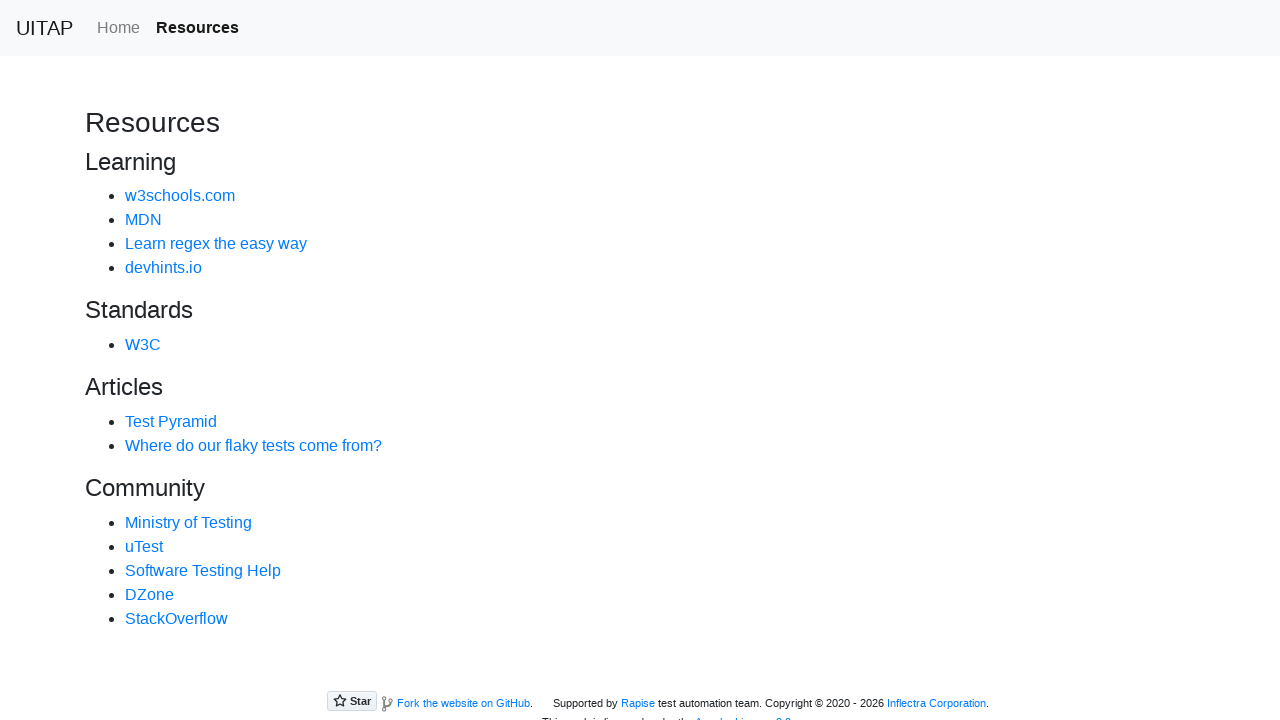

Clicked on Home link at (118, 28) on internal:role=link[name="Home"i]
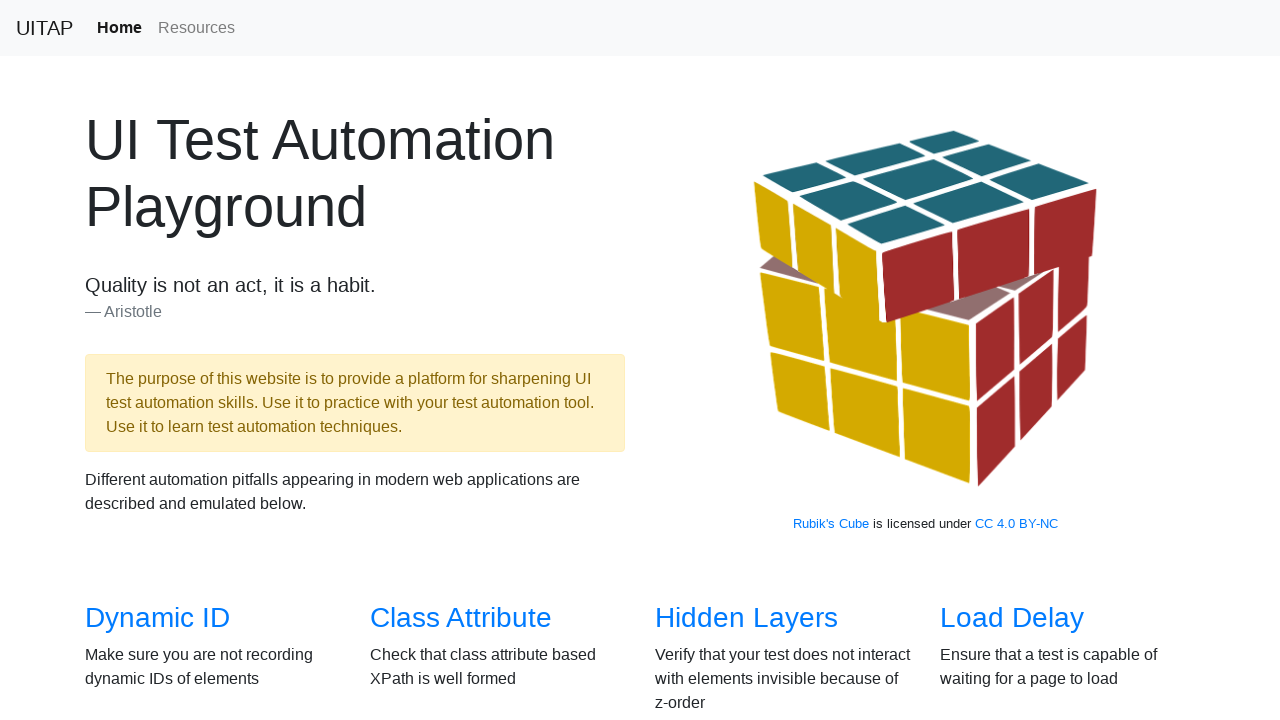

Clicked on the Click link at (685, 360) on internal:role=link[name="Click"i]
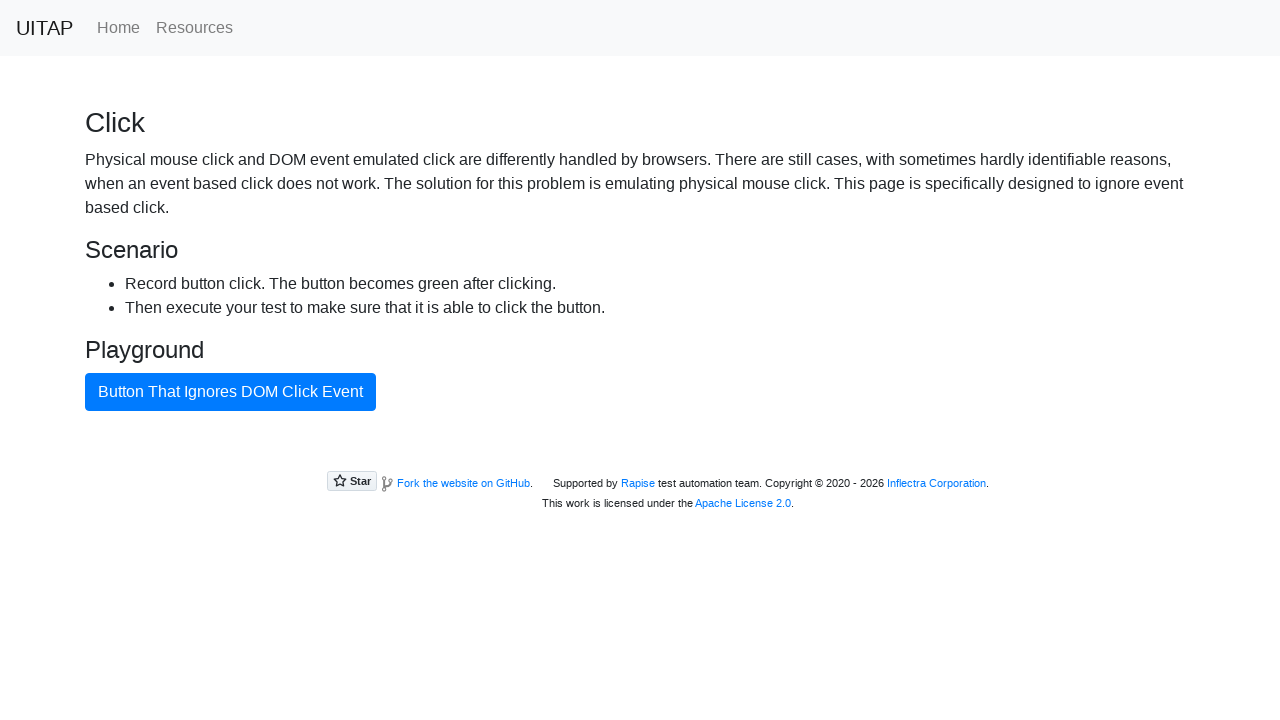

Clicked the button that ignores DOM click at (230, 392) on internal:role=button[name="Button That Ignores DOM Click"i]
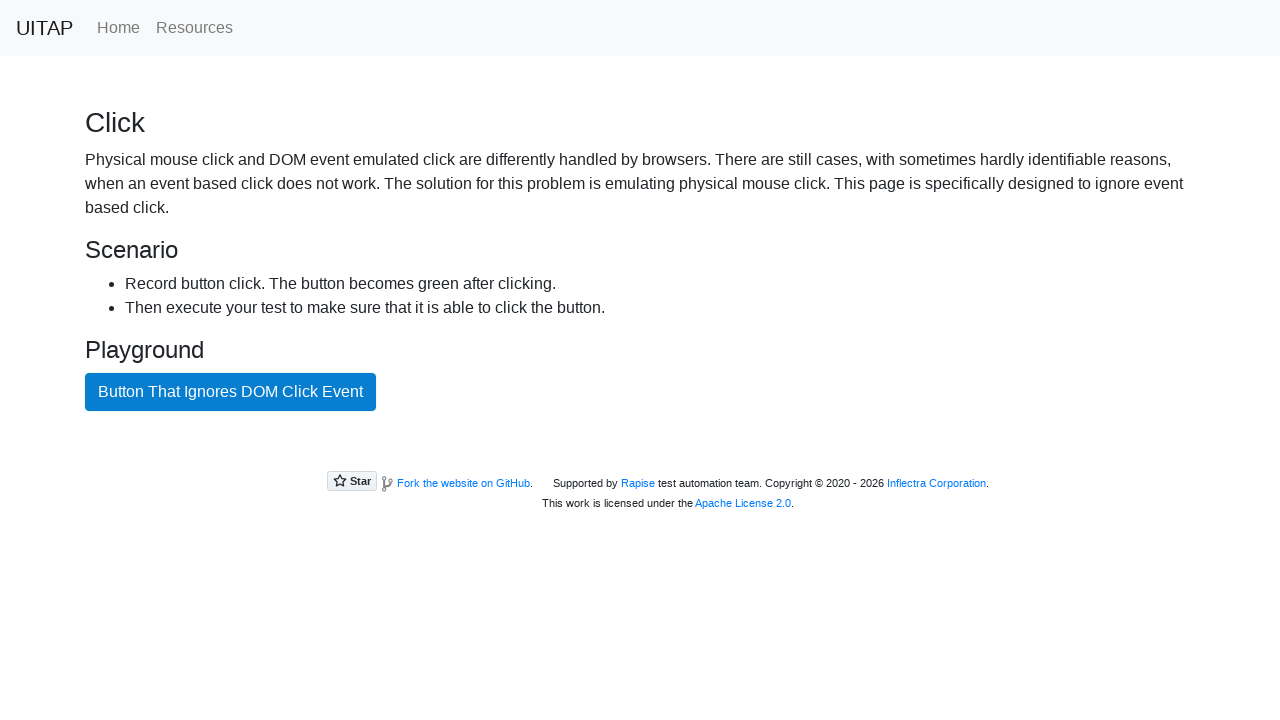

Clicked on navbar brand link at (44, 28) on a.navbar-brand
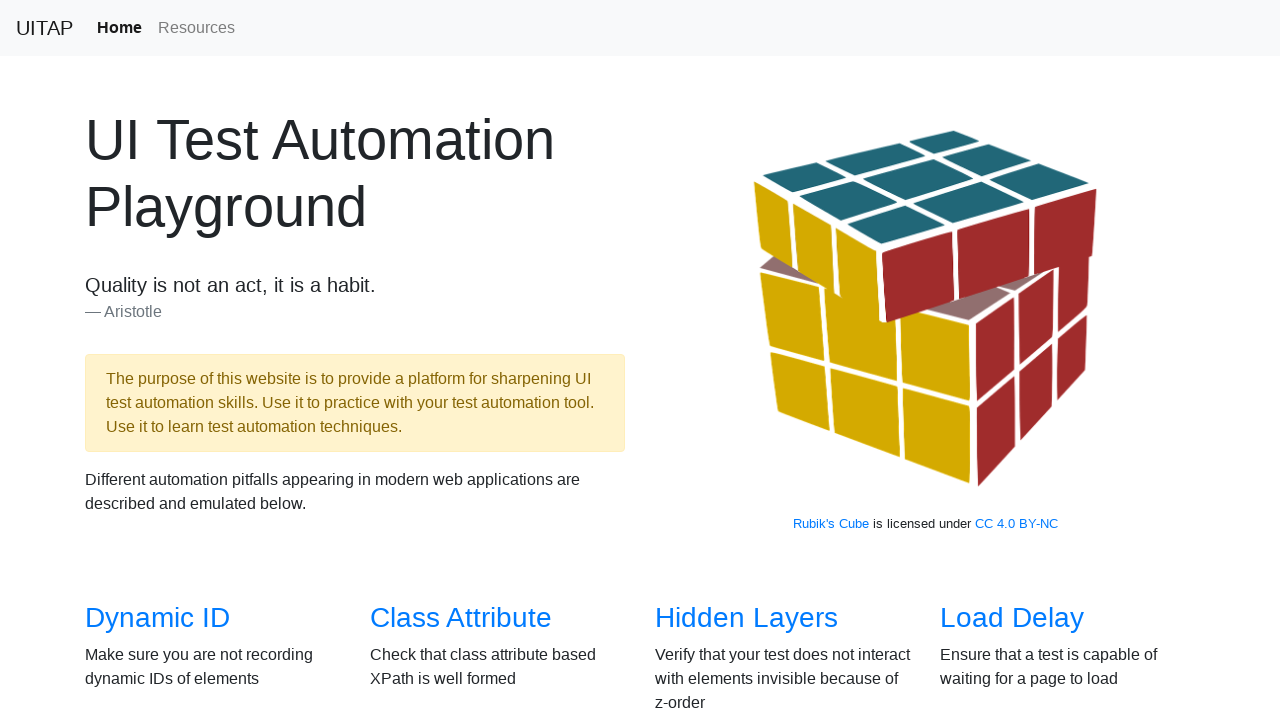

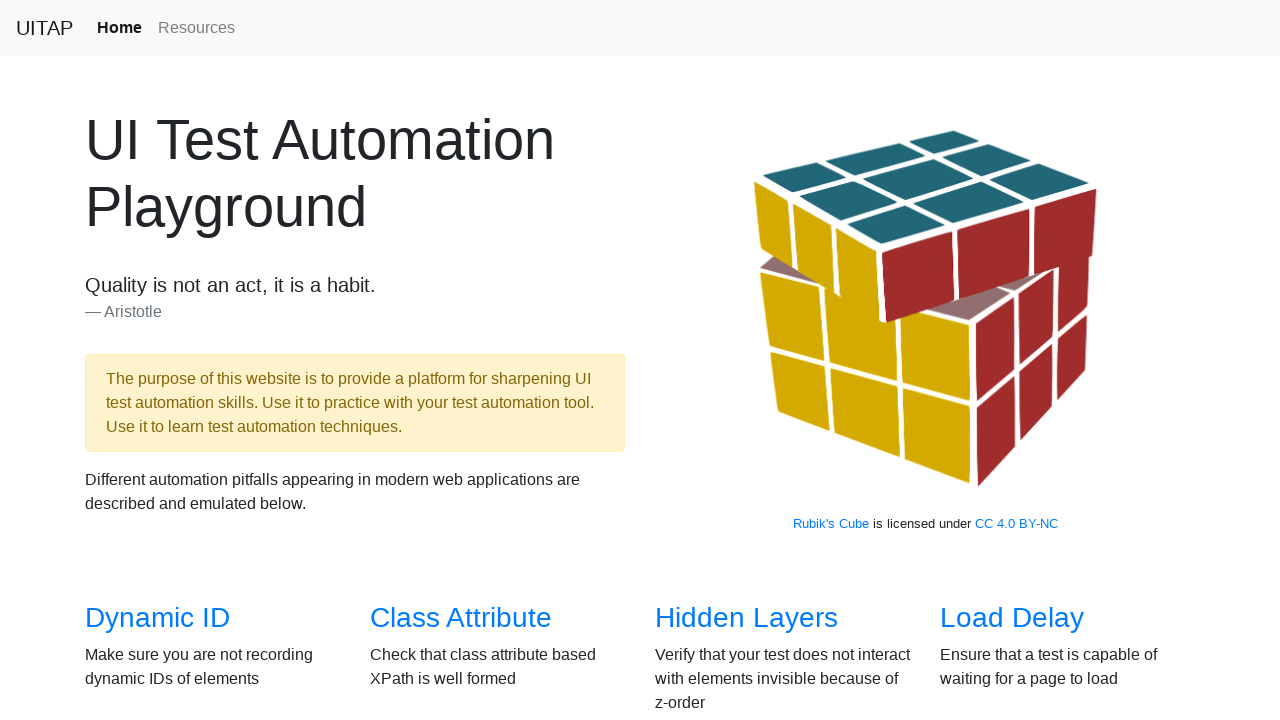